Tests opting out of A/B tests by first visiting the homepage, adding an opt-out cookie, then navigating to the split test page and verifying it shows "No A/B Test"

Starting URL: http://the-internet.herokuapp.com

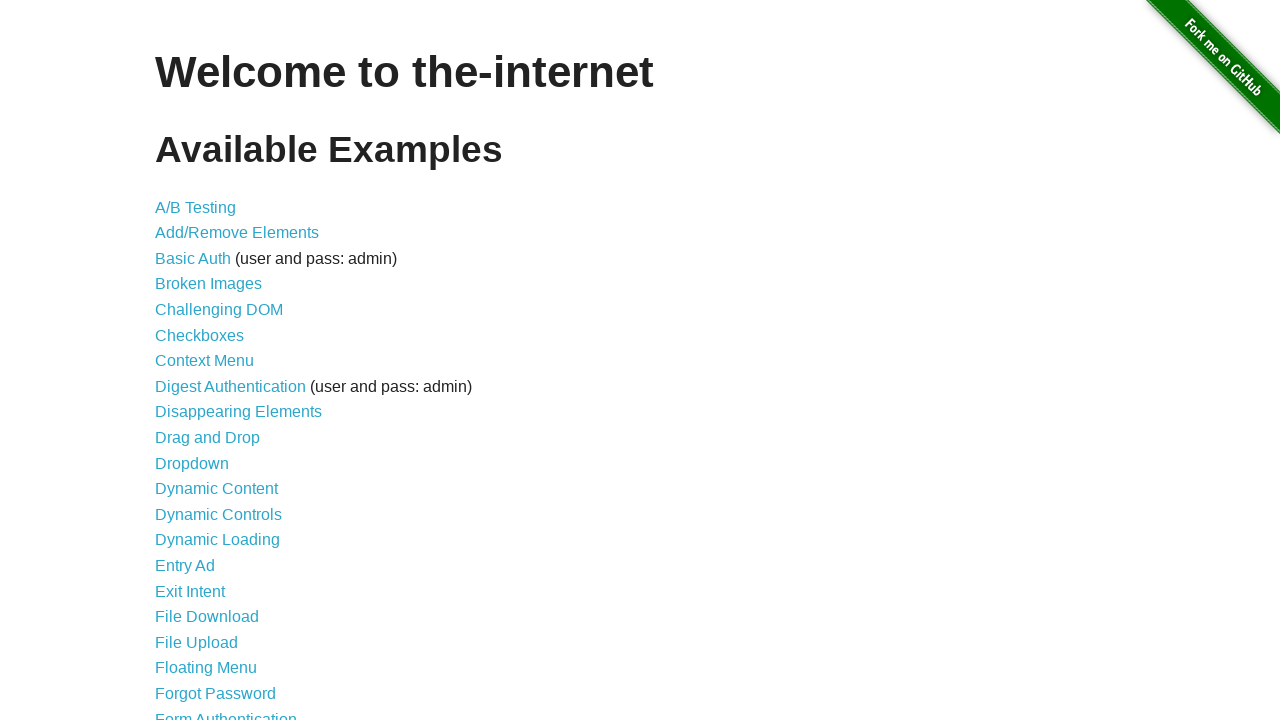

Added optimizelyOptOut cookie to opt out of A/B tests
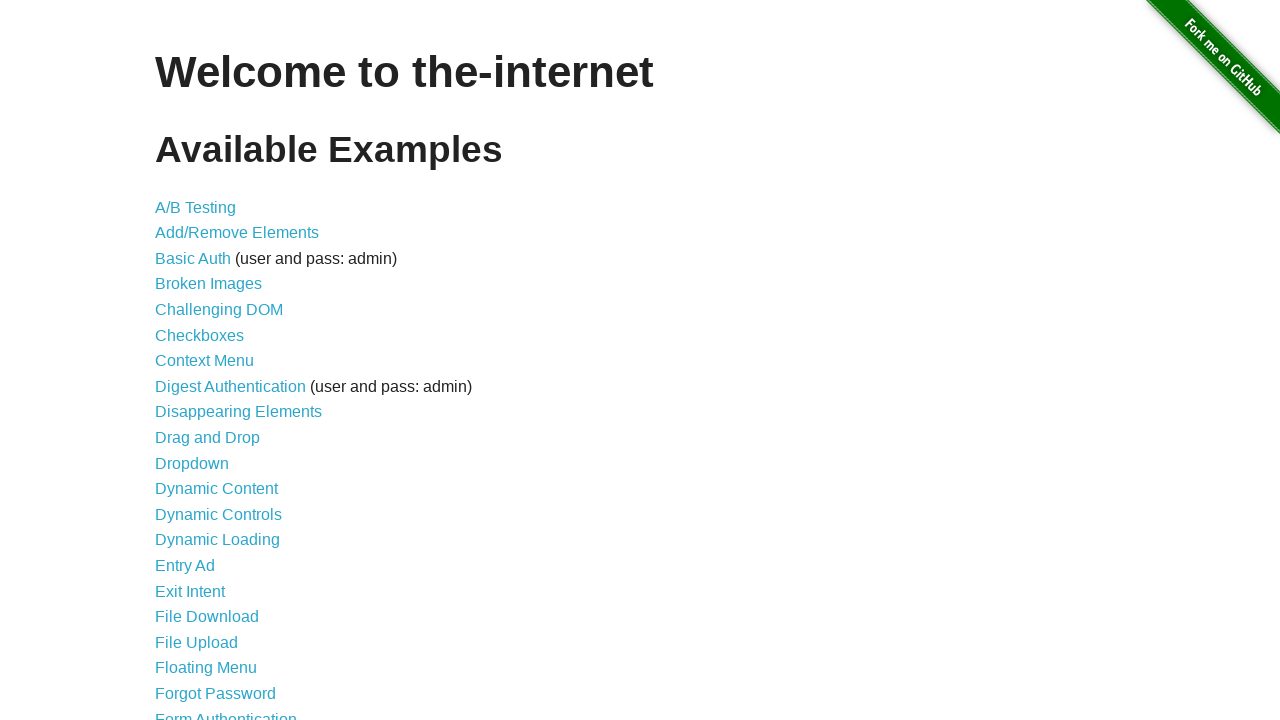

Navigated to A/B test page
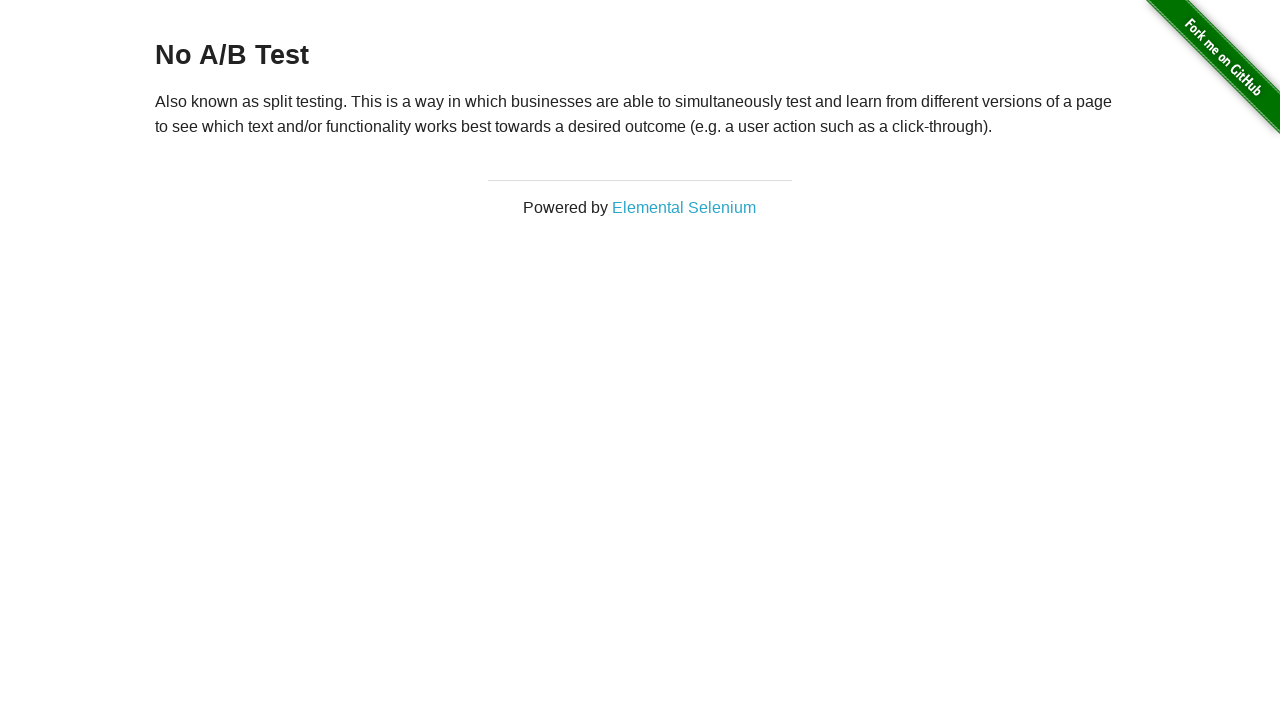

Retrieved heading text from page
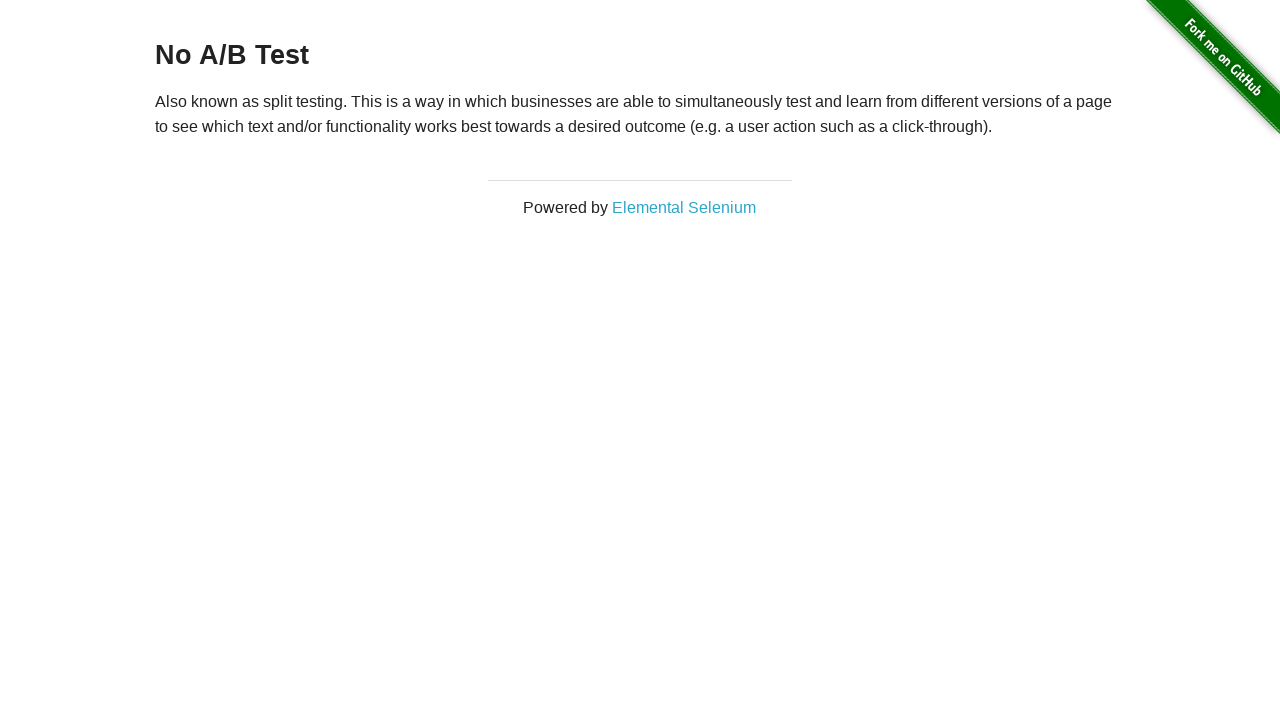

Verified that heading shows 'No A/B Test', confirming opt-out cookie is working
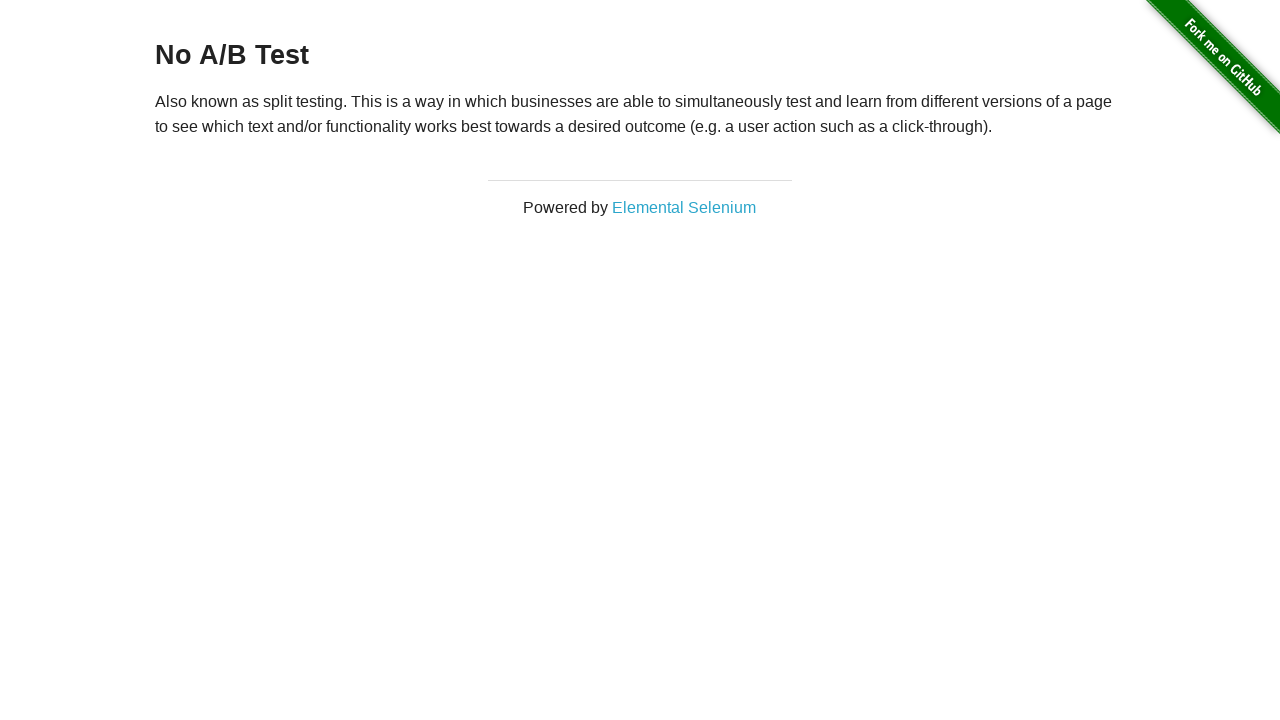

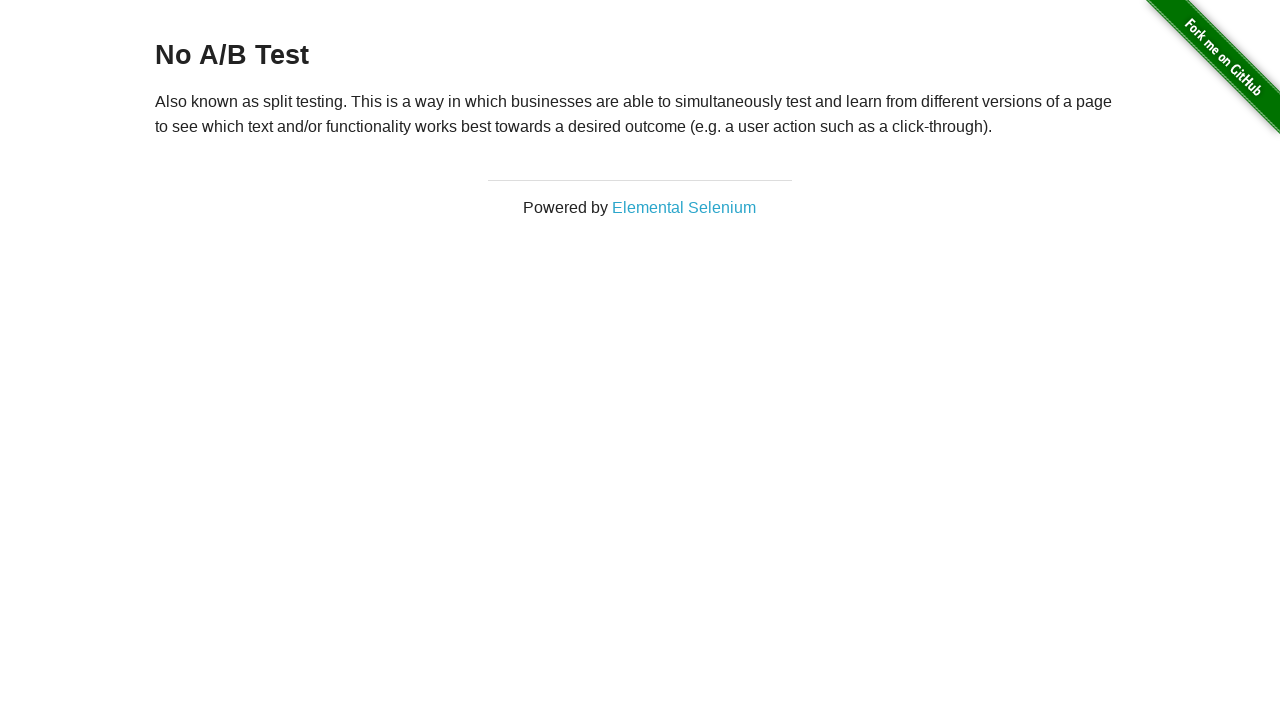